Tests draggable functionality on jQuery UI by navigating to the Draggable demo and dragging an element by a specific offset (200px horizontally and vertically).

Starting URL: https://jqueryui.com

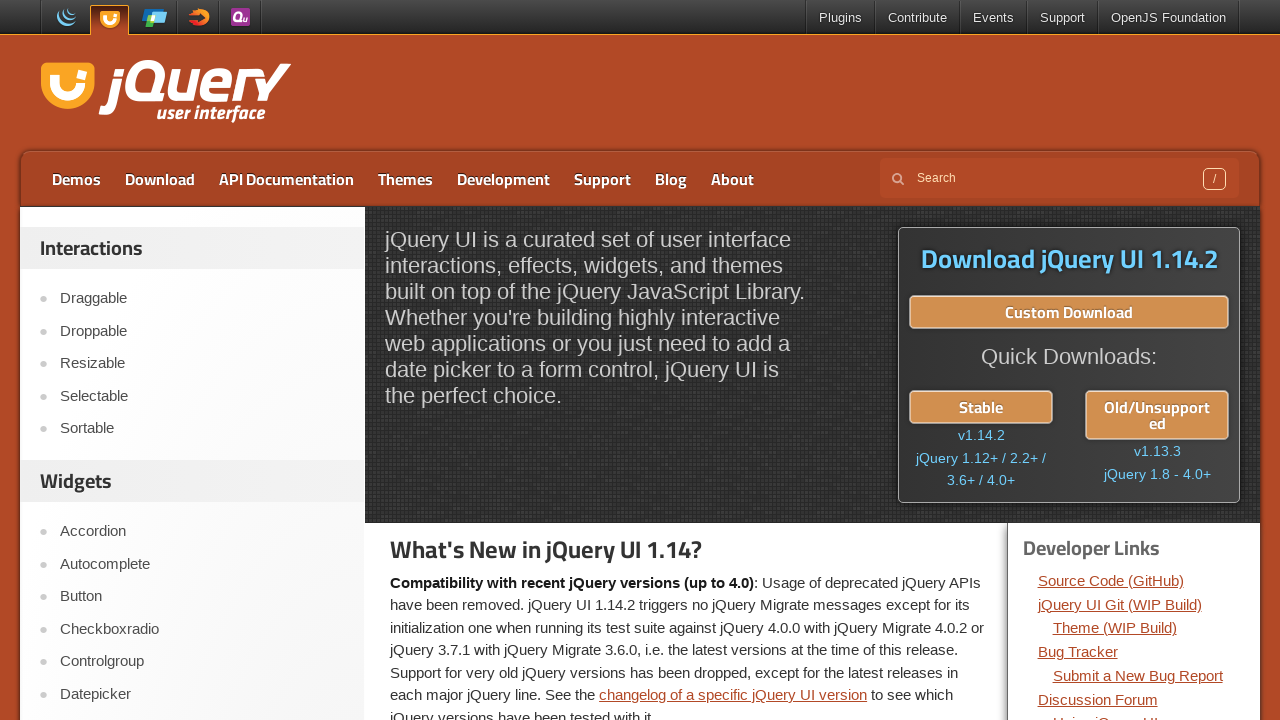

Clicked on Draggable link at (202, 299) on text=Draggable
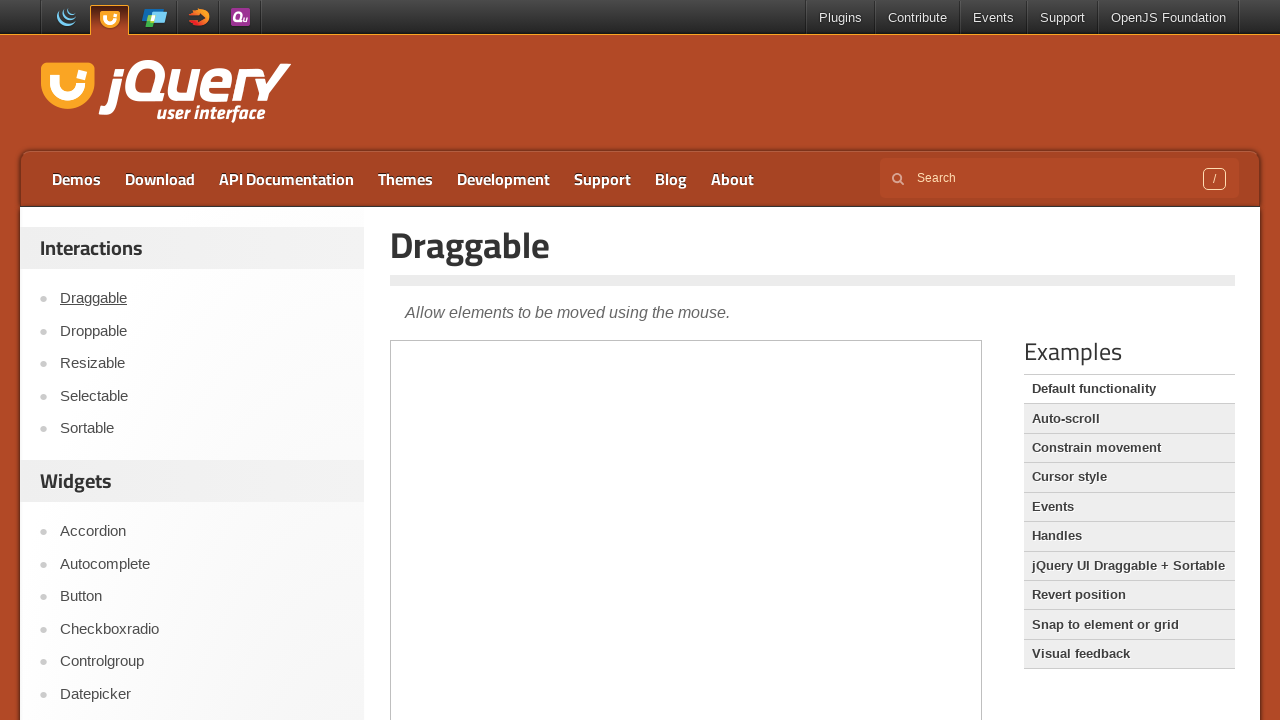

Located demo iframe
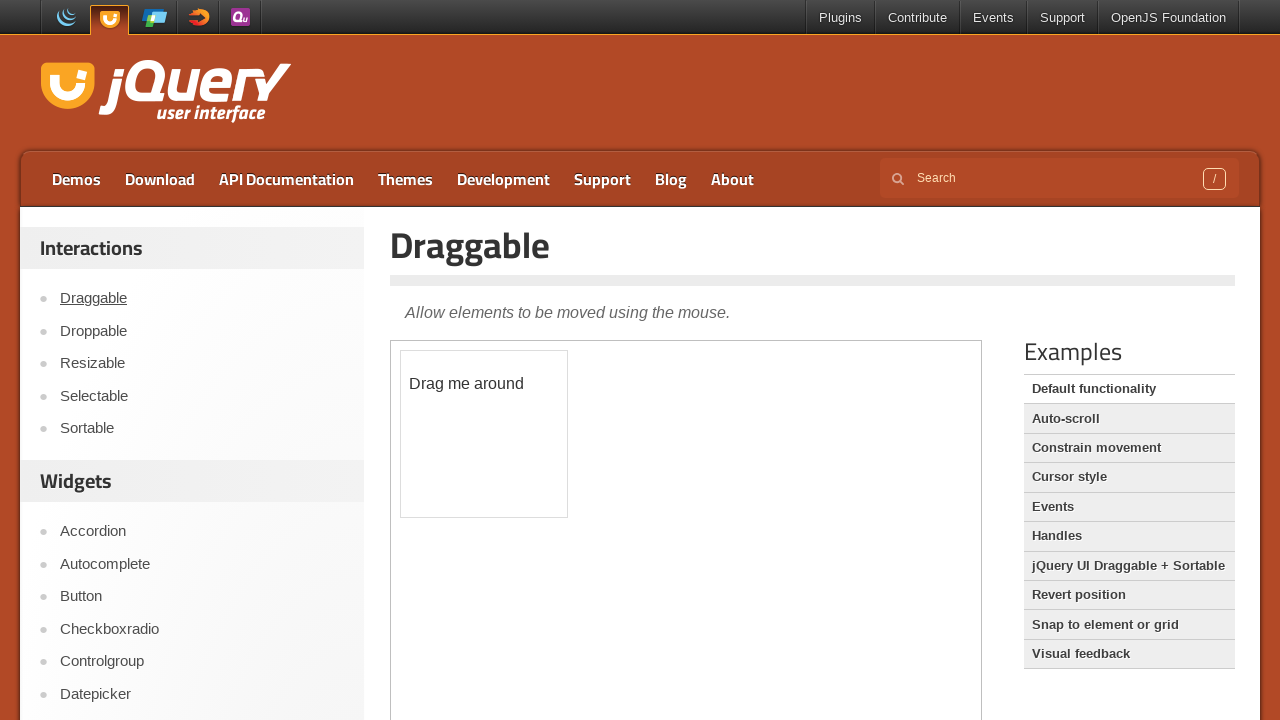

Draggable element is ready
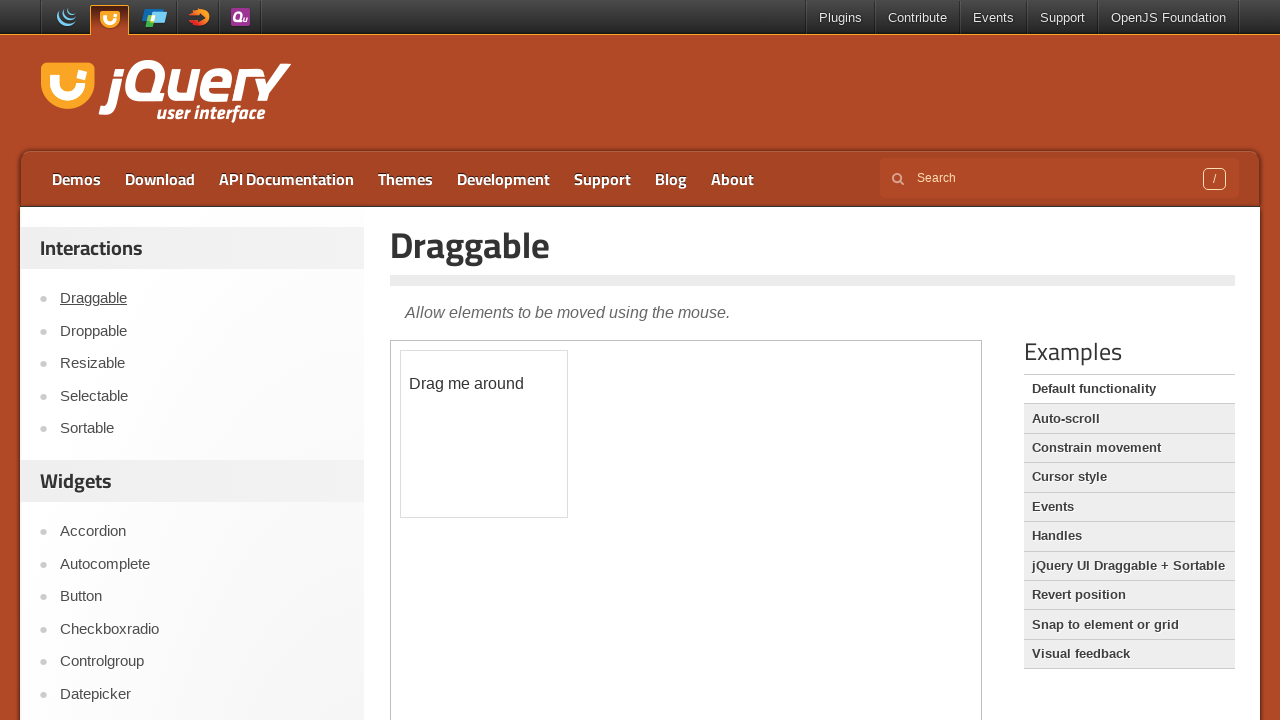

Retrieved bounding box of draggable element
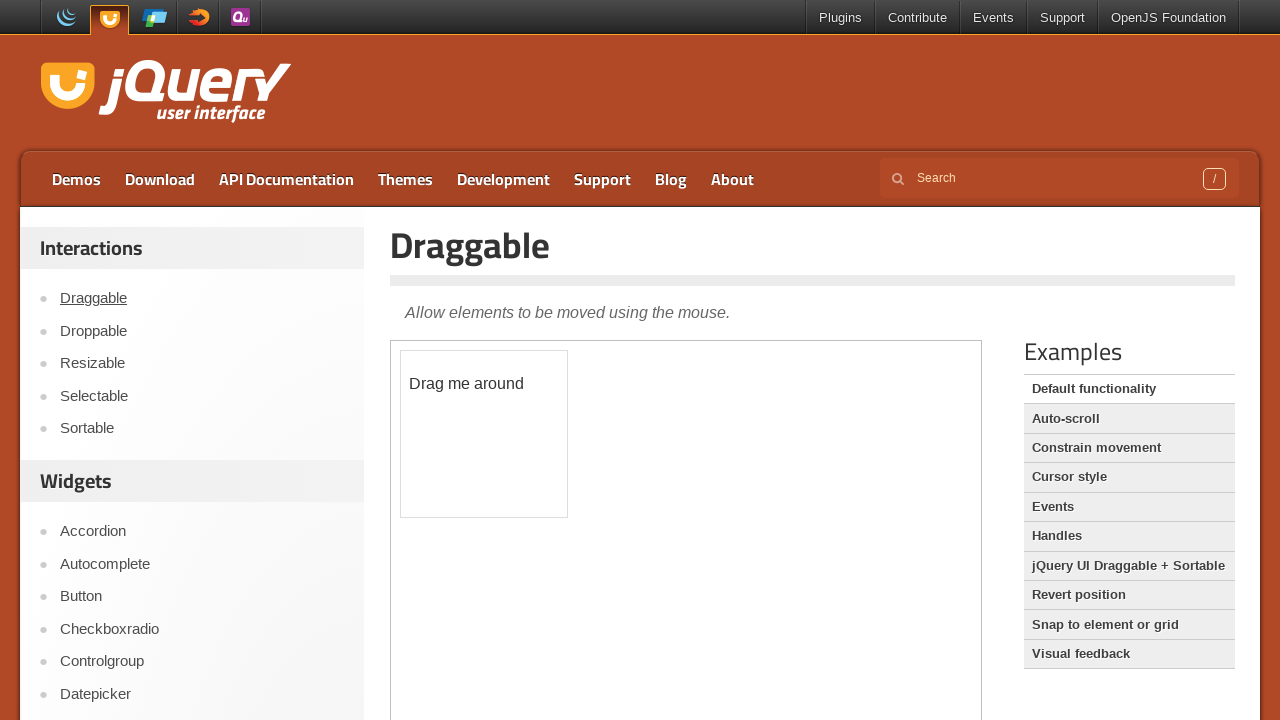

Moved mouse to center of draggable element at (484, 434)
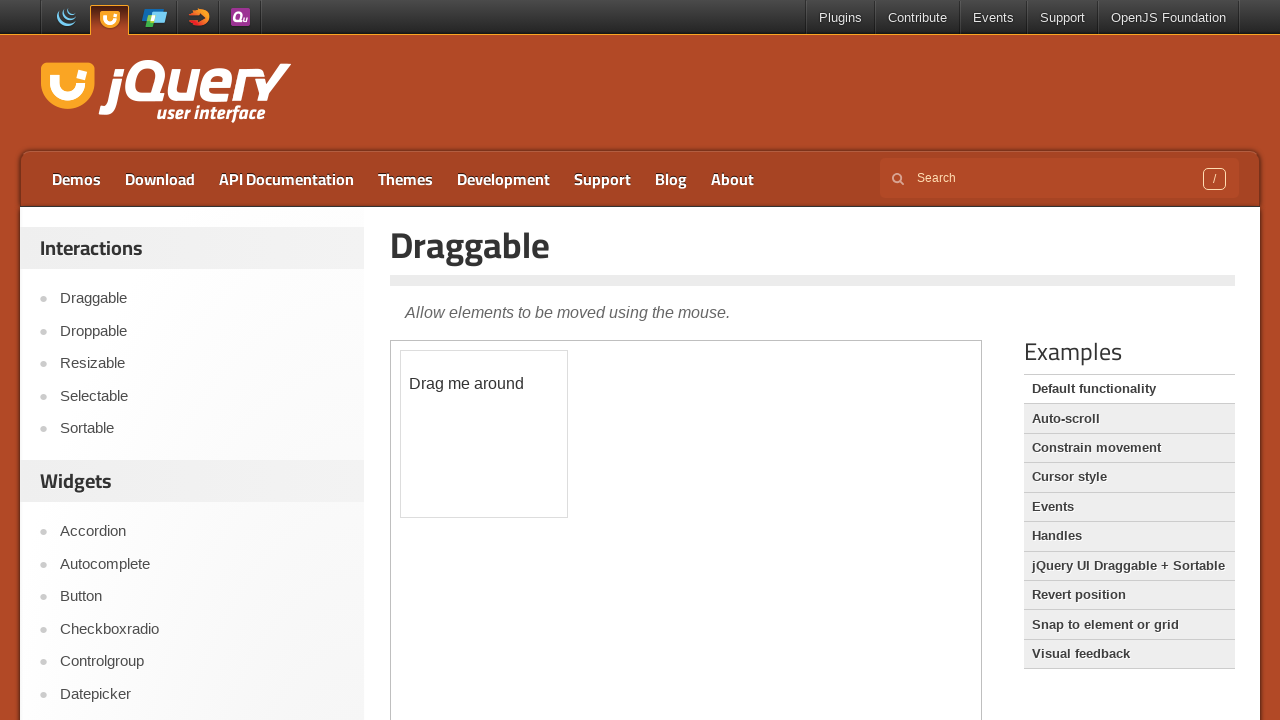

Pressed mouse button down at (484, 434)
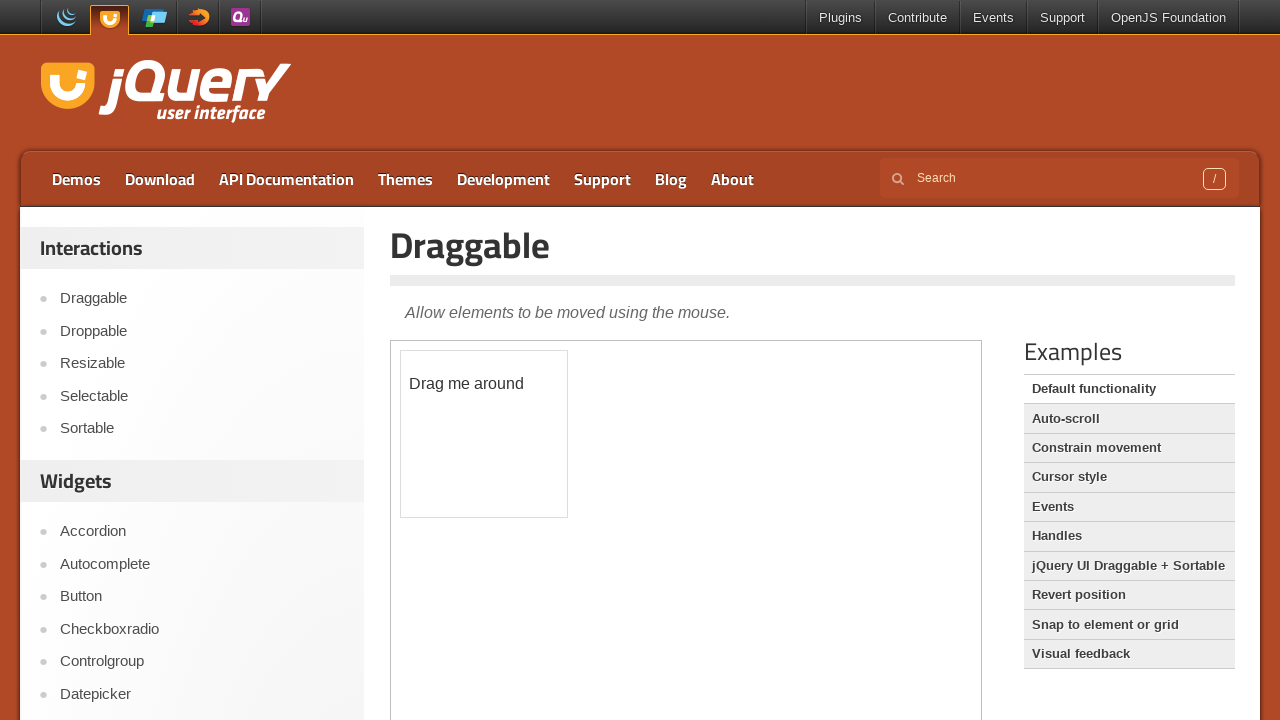

Dragged element 200px horizontally and vertically at (684, 634)
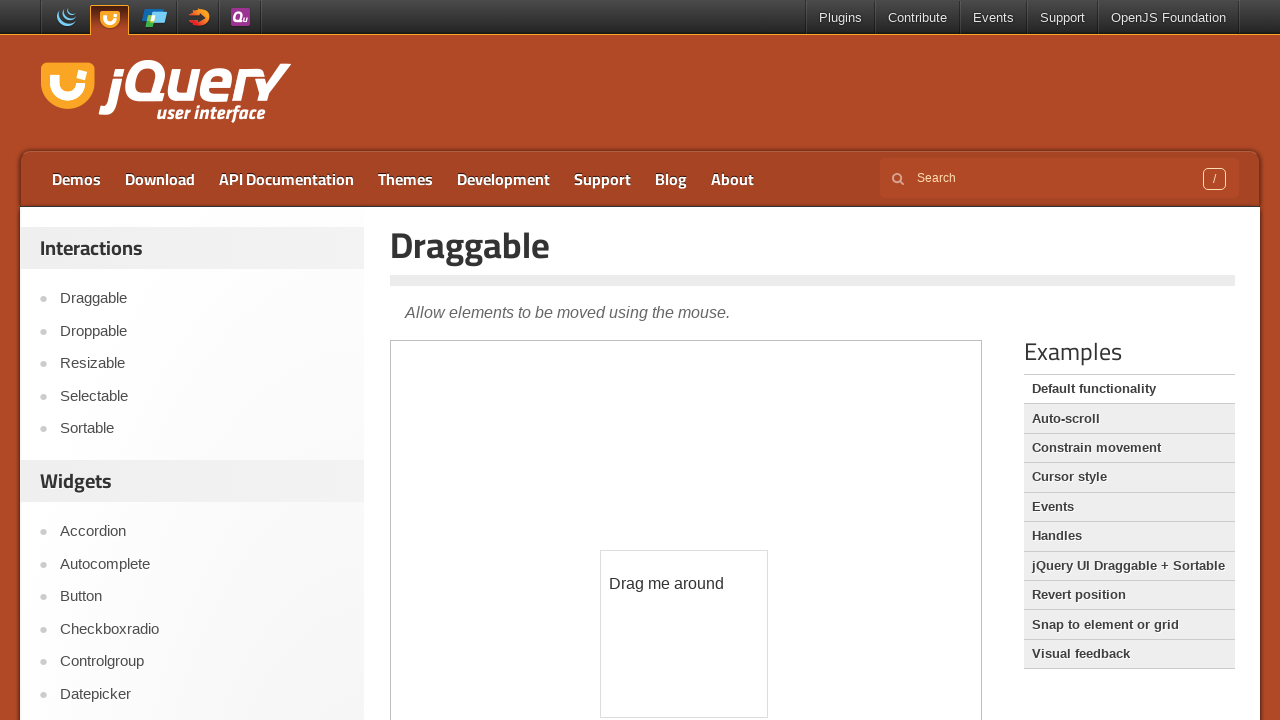

Released mouse button to complete drag at (684, 634)
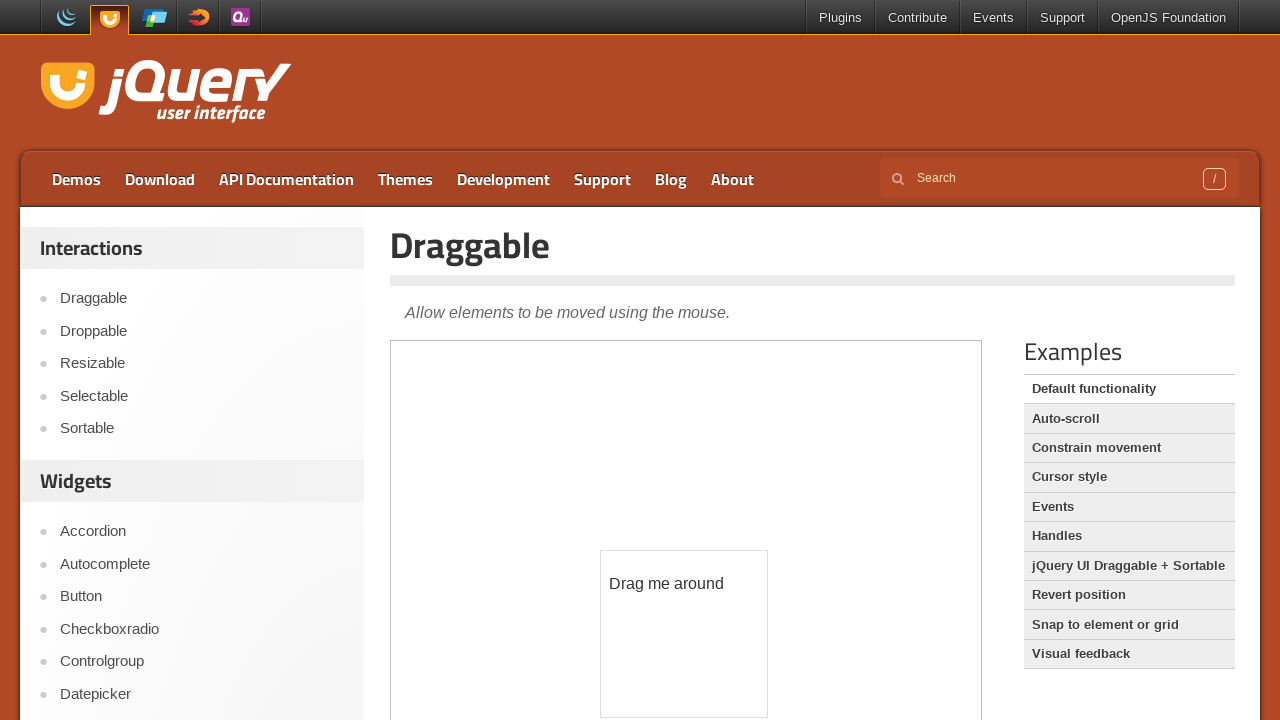

Waited 1 second to observe drag result
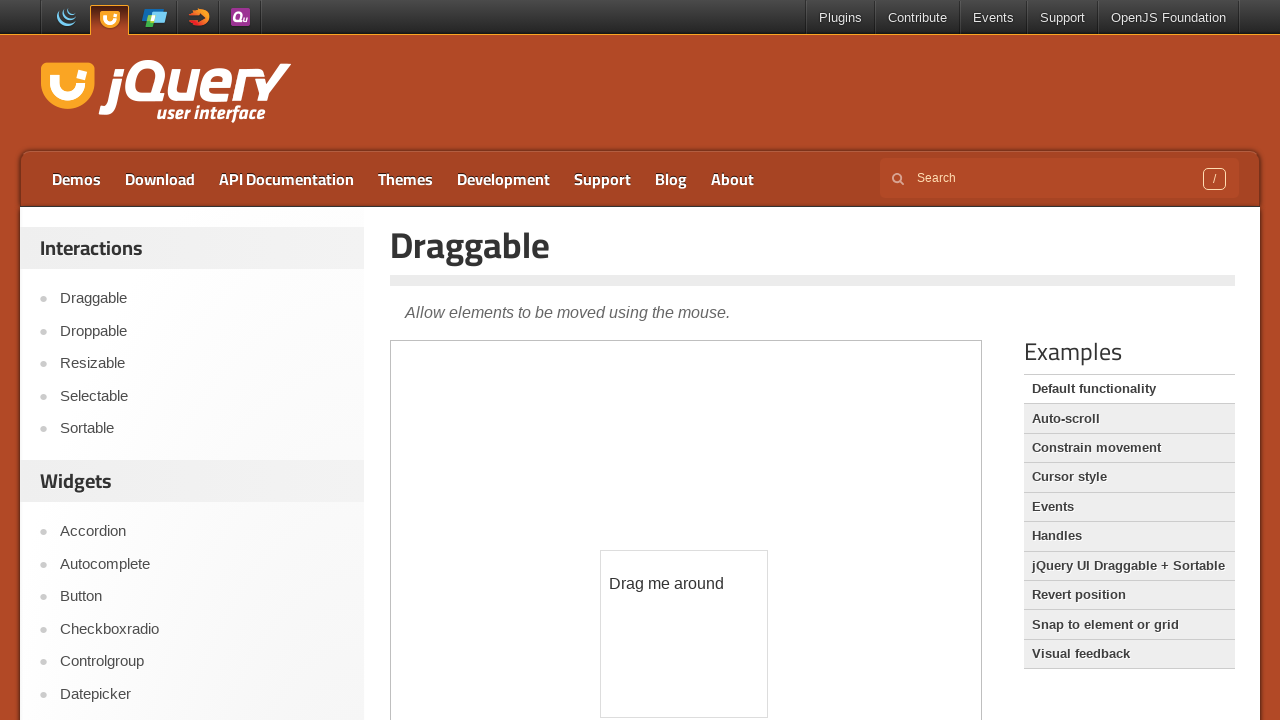

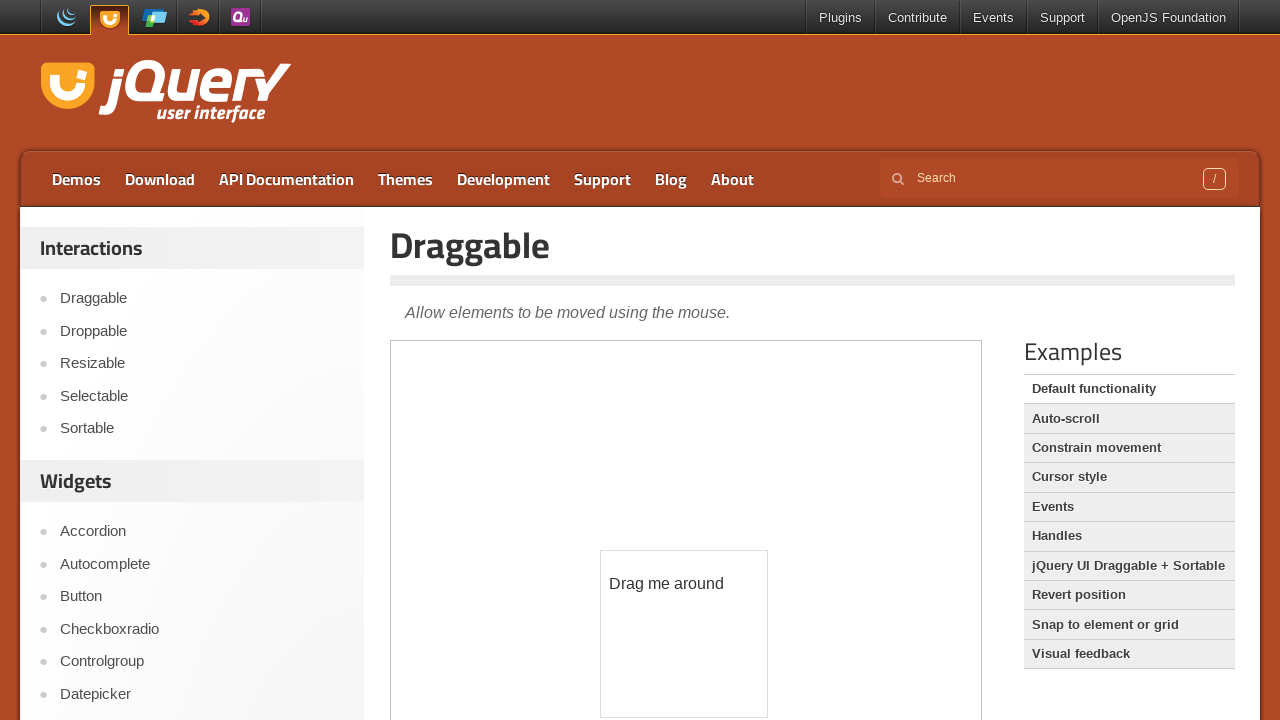